Tests form input functionality by filling a name field on a test automation practice page

Starting URL: https://testautomationpractice.blogspot.com/

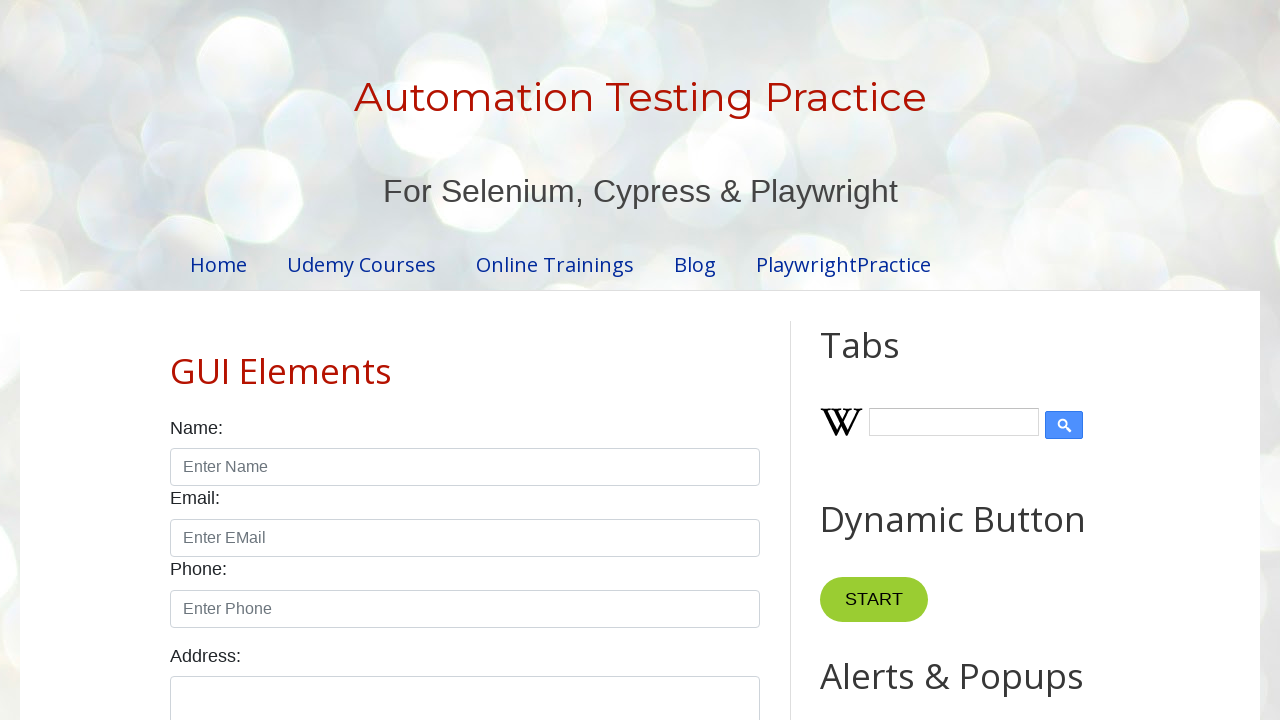

Navigated to test automation practice page
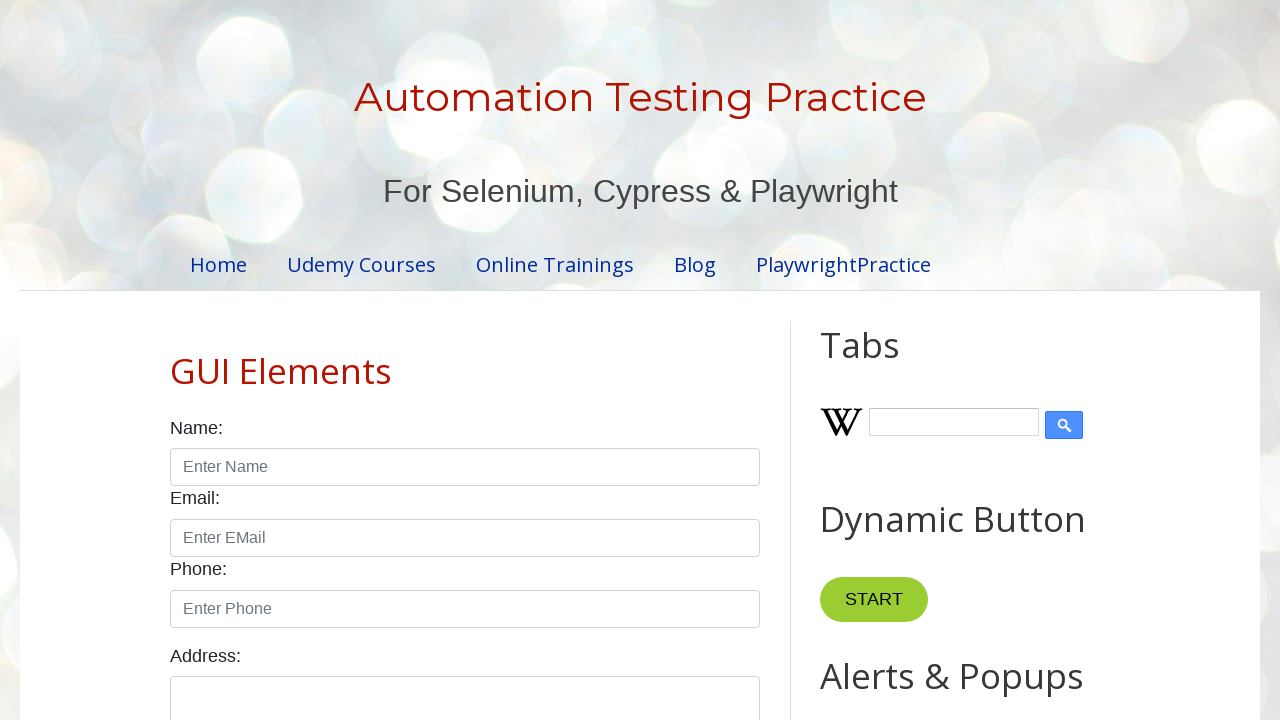

Filled name field with 'Sashank' on input#name
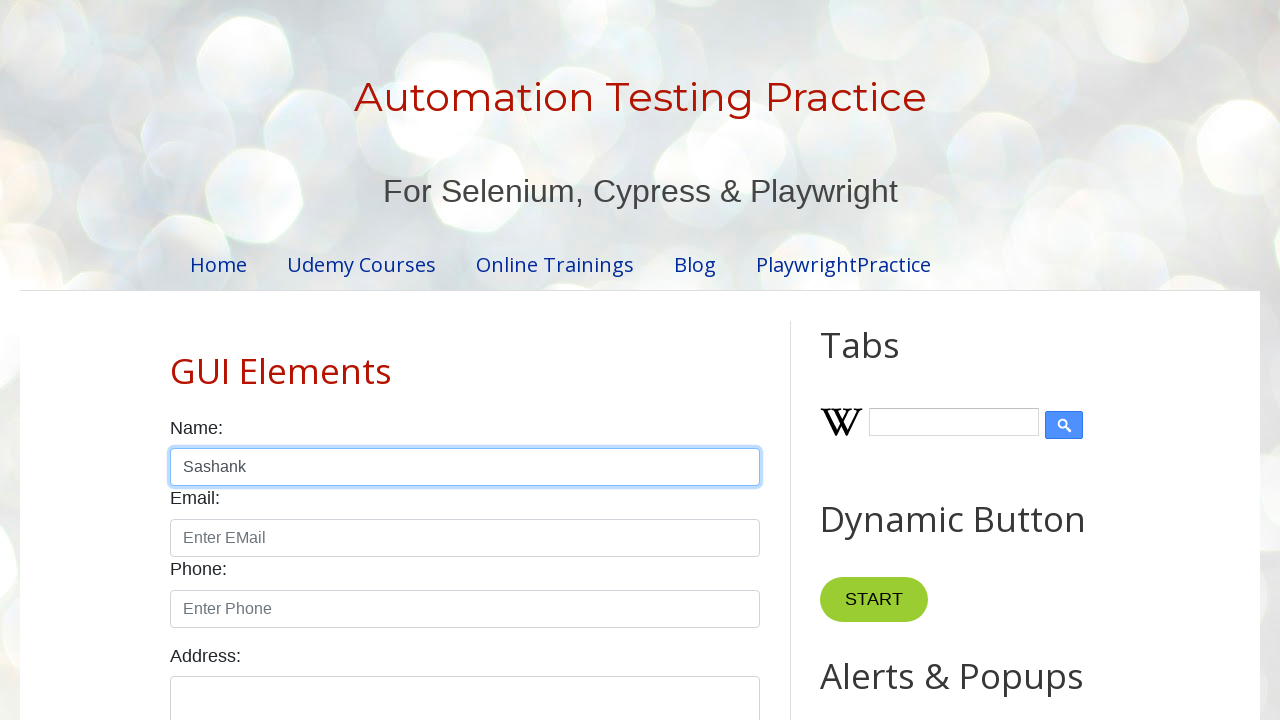

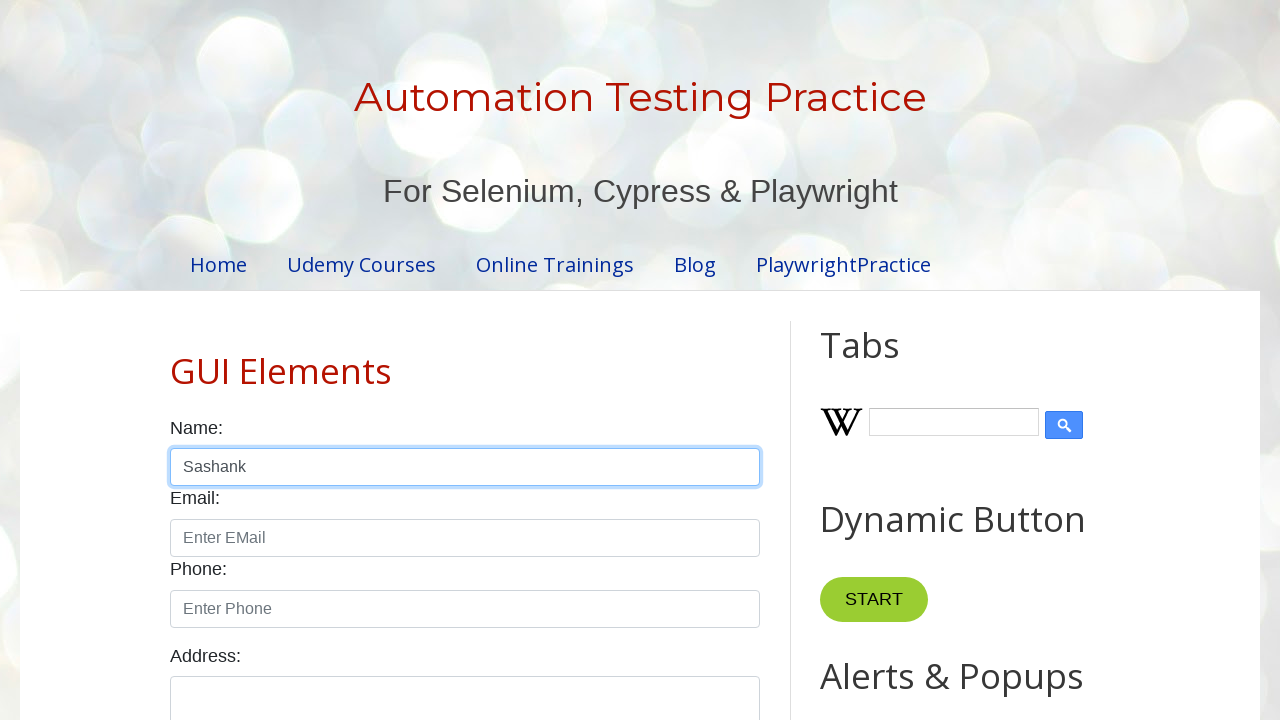